Tests completing the purchase form on Demoblaze by clicking Place Order and filling in customer details

Starting URL: https://www.demoblaze.com/cart.html

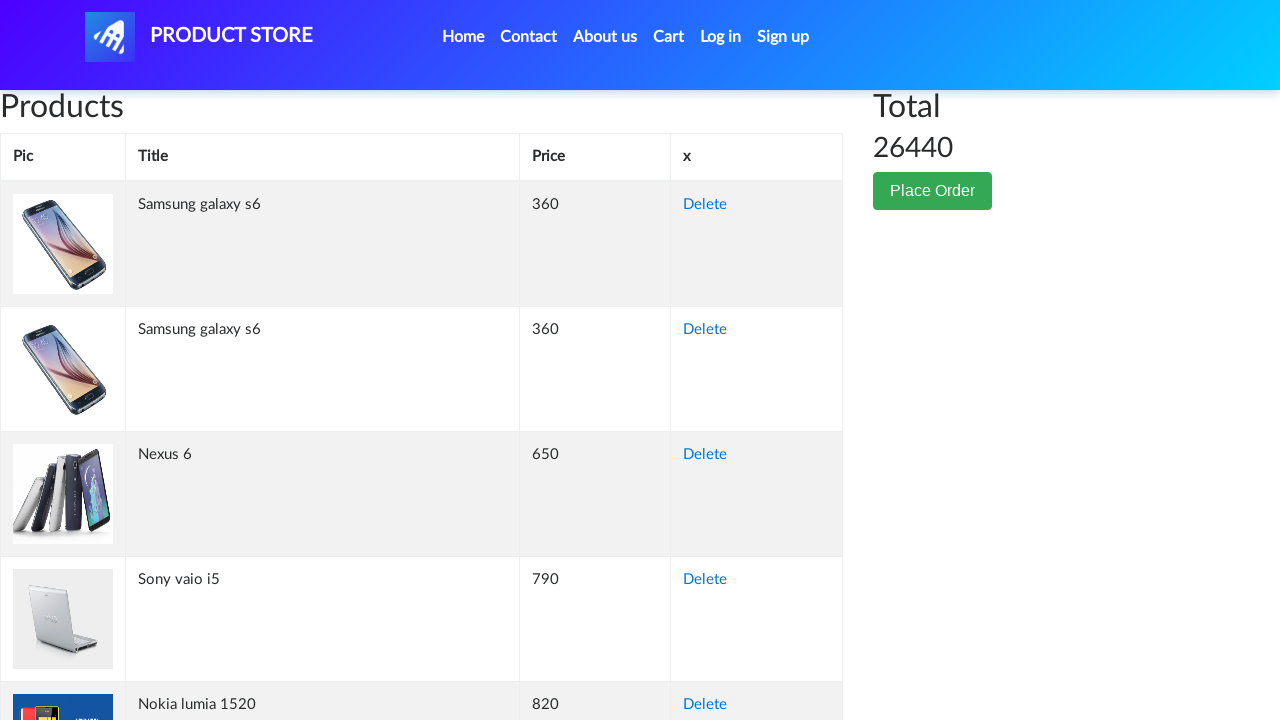

Clicked 'Place Order' button to open purchase form at (933, 191) on button:has-text('Place Order')
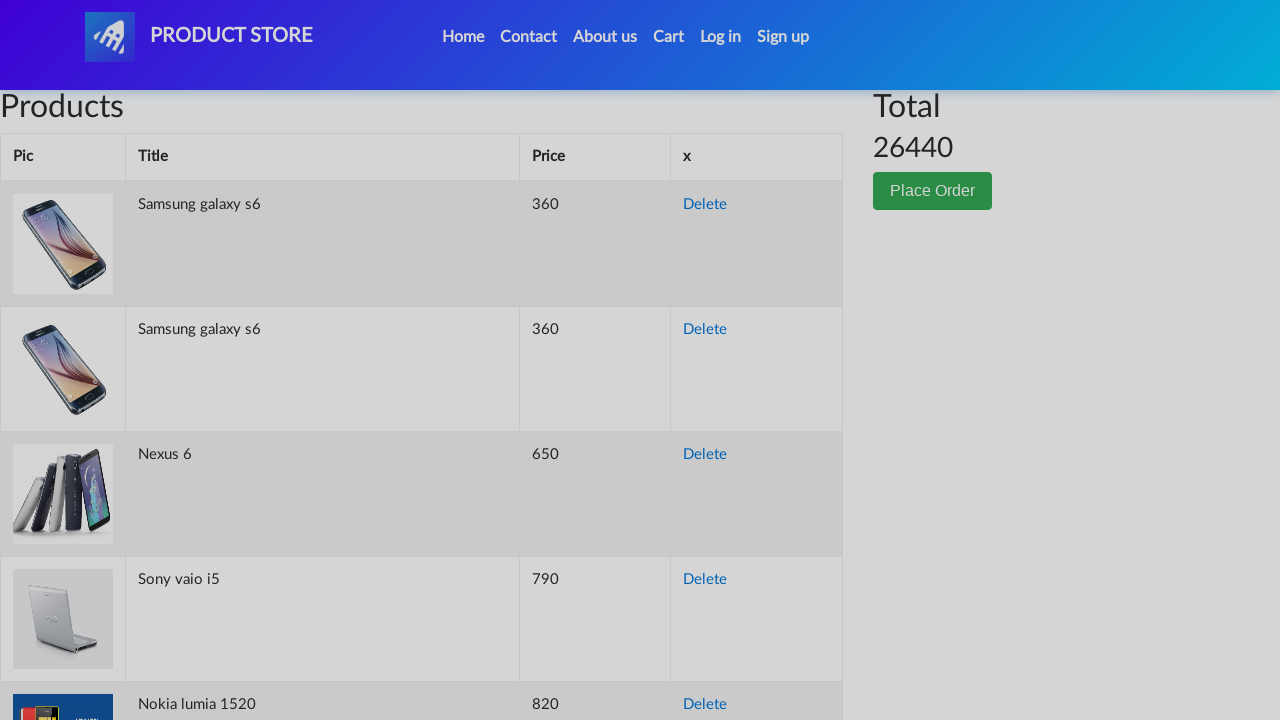

Order modal form loaded and displayed
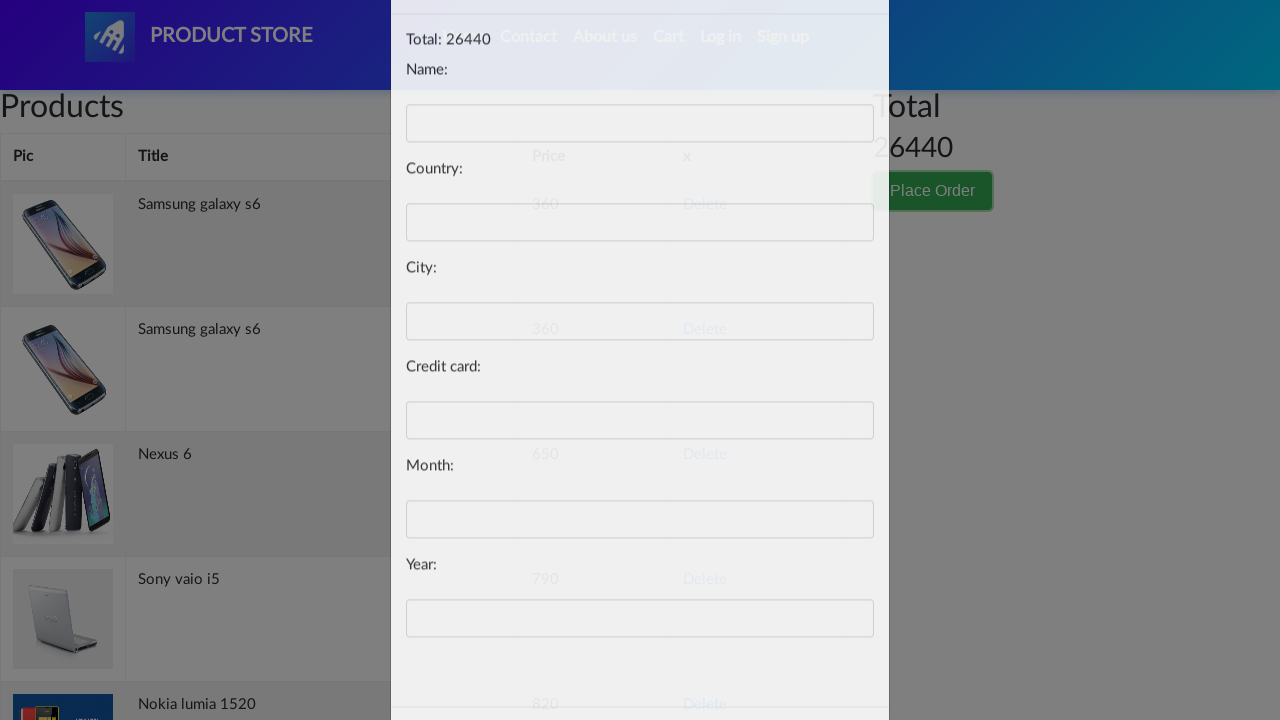

Filled customer name field with 'Carlos Rodriguez' on #name
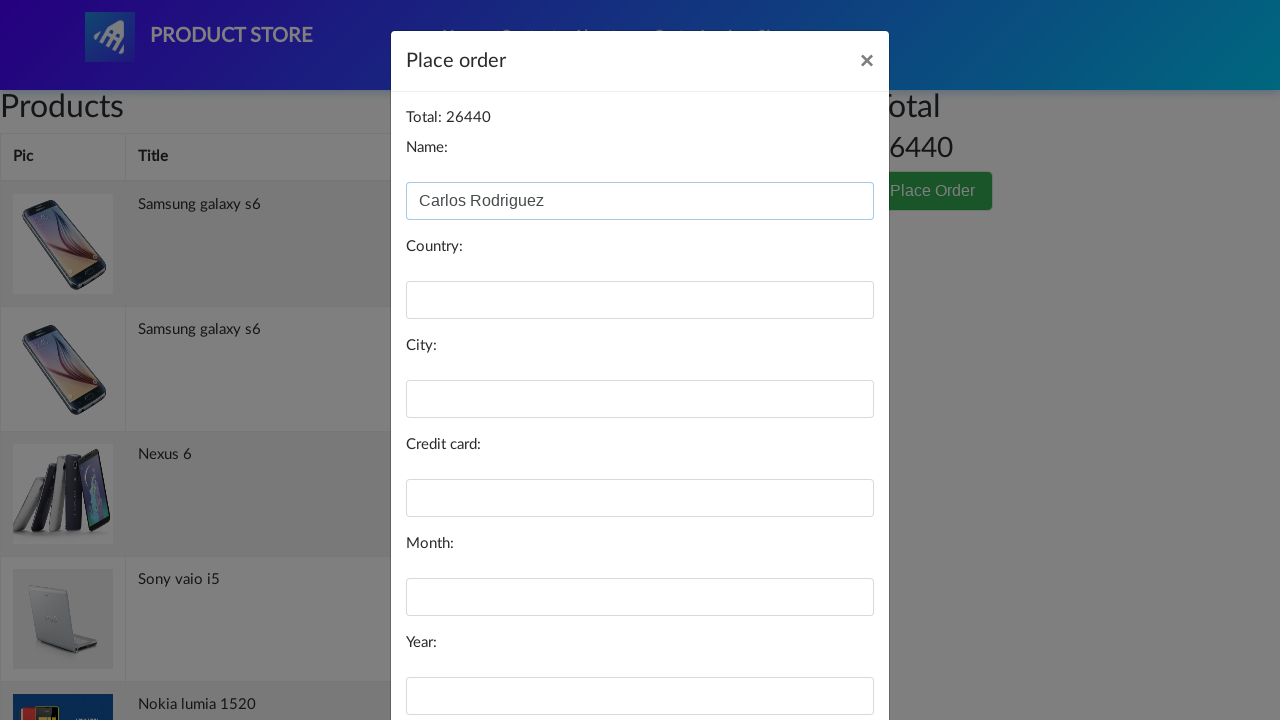

Filled country field with 'Mexico' on #country
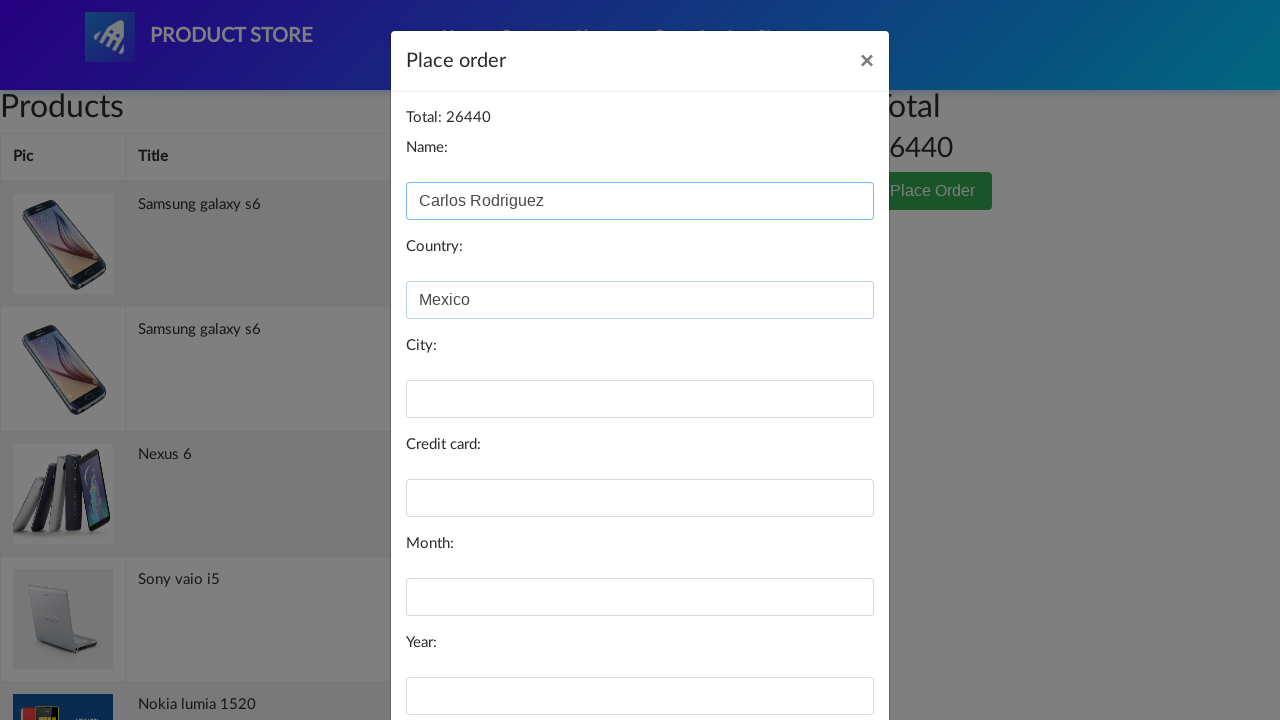

Filled city field with 'Mexico City' on #city
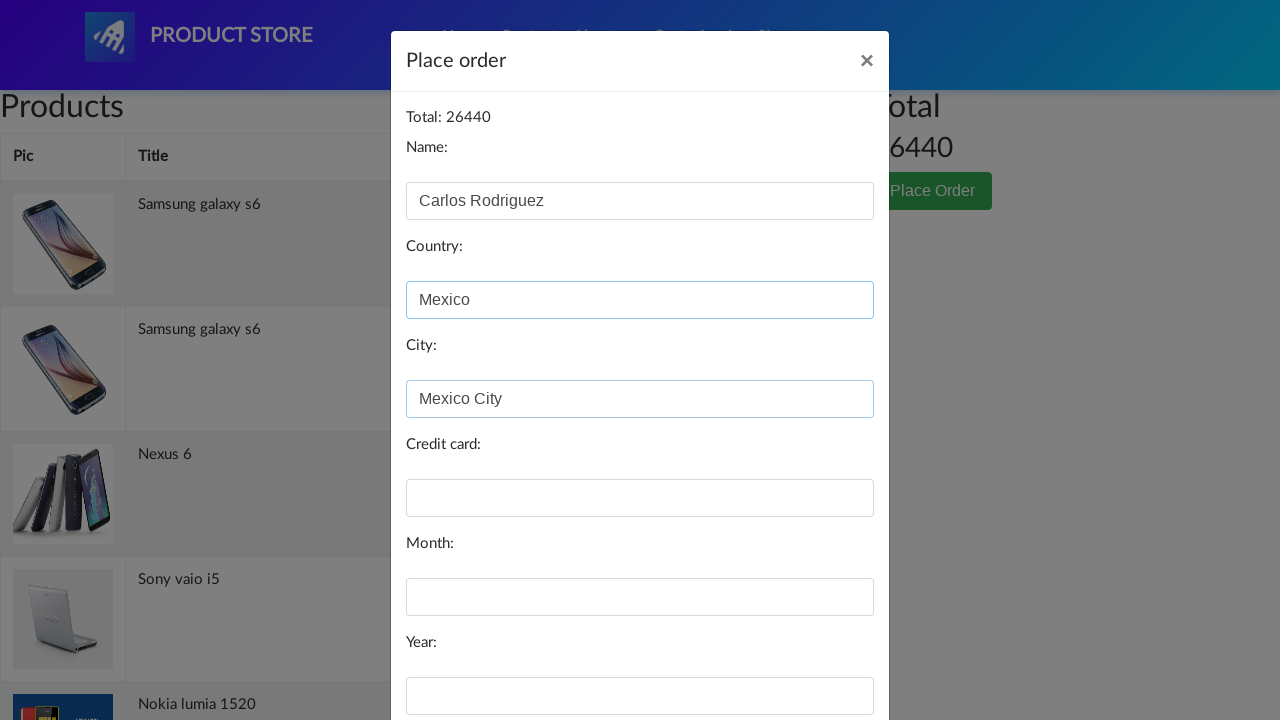

Filled credit card field with test card number on #card
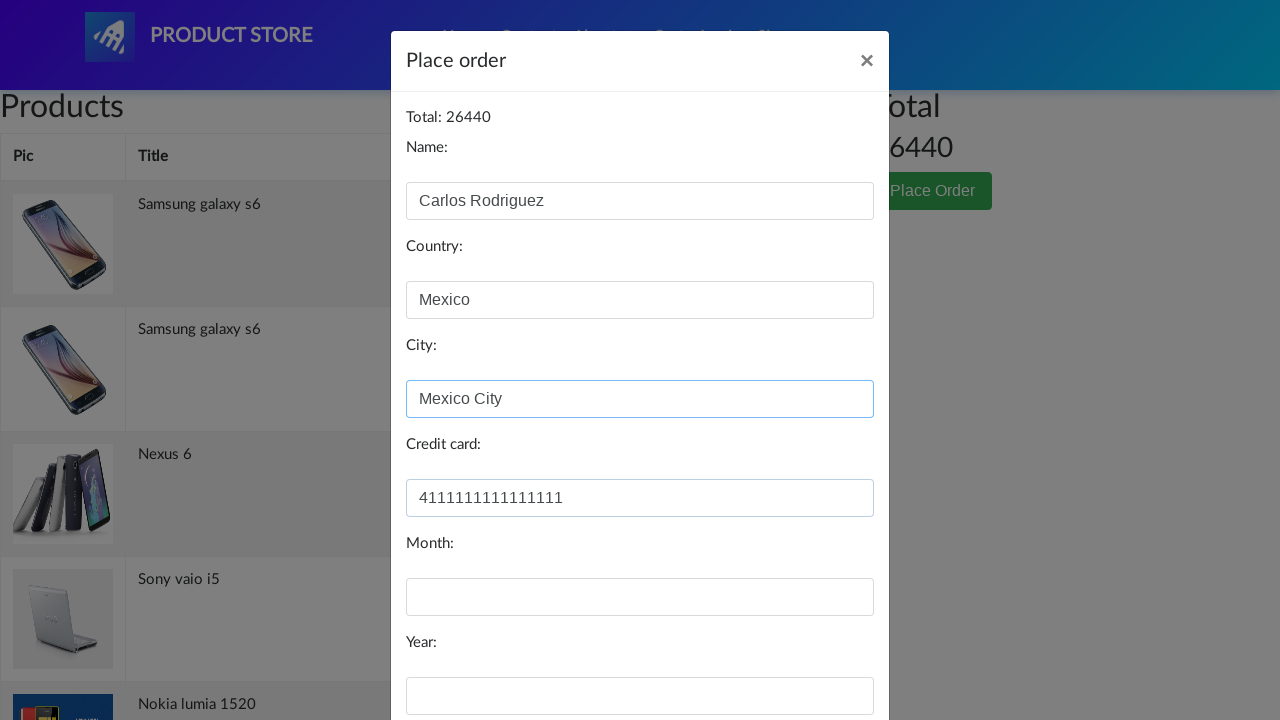

Filled expiration month field with '12' on #month
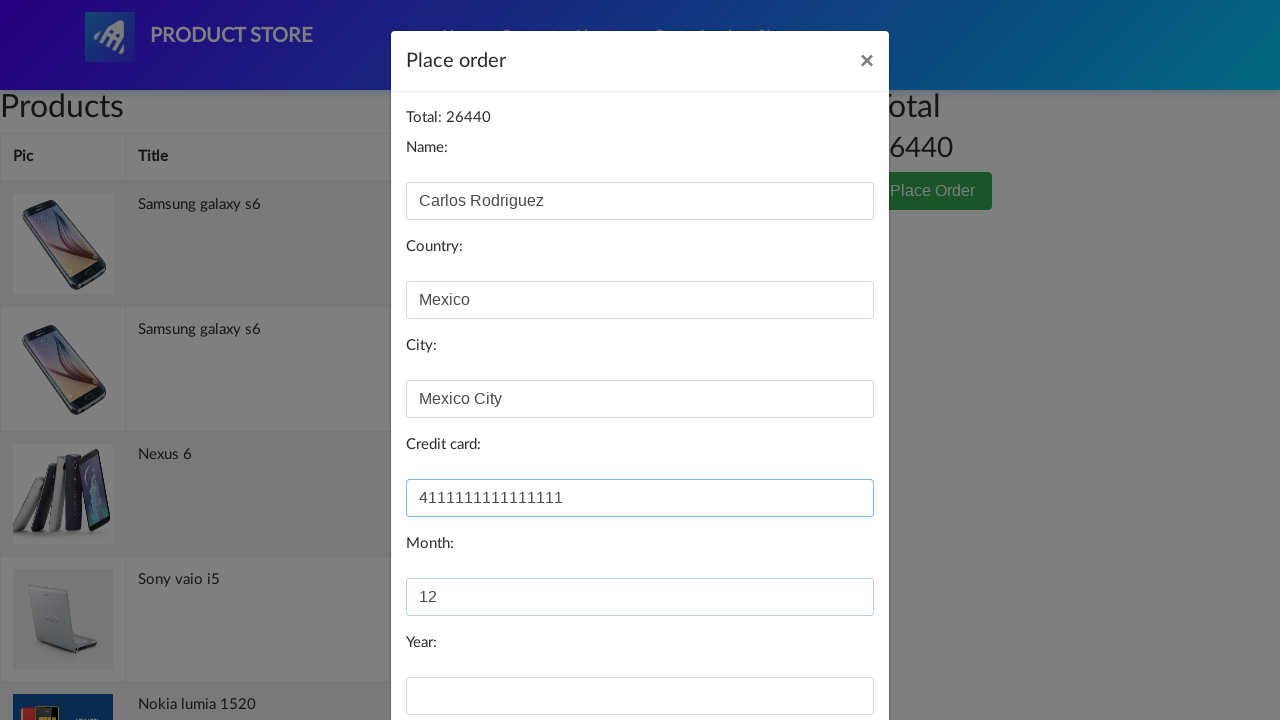

Filled expiration year field with '2025' on #year
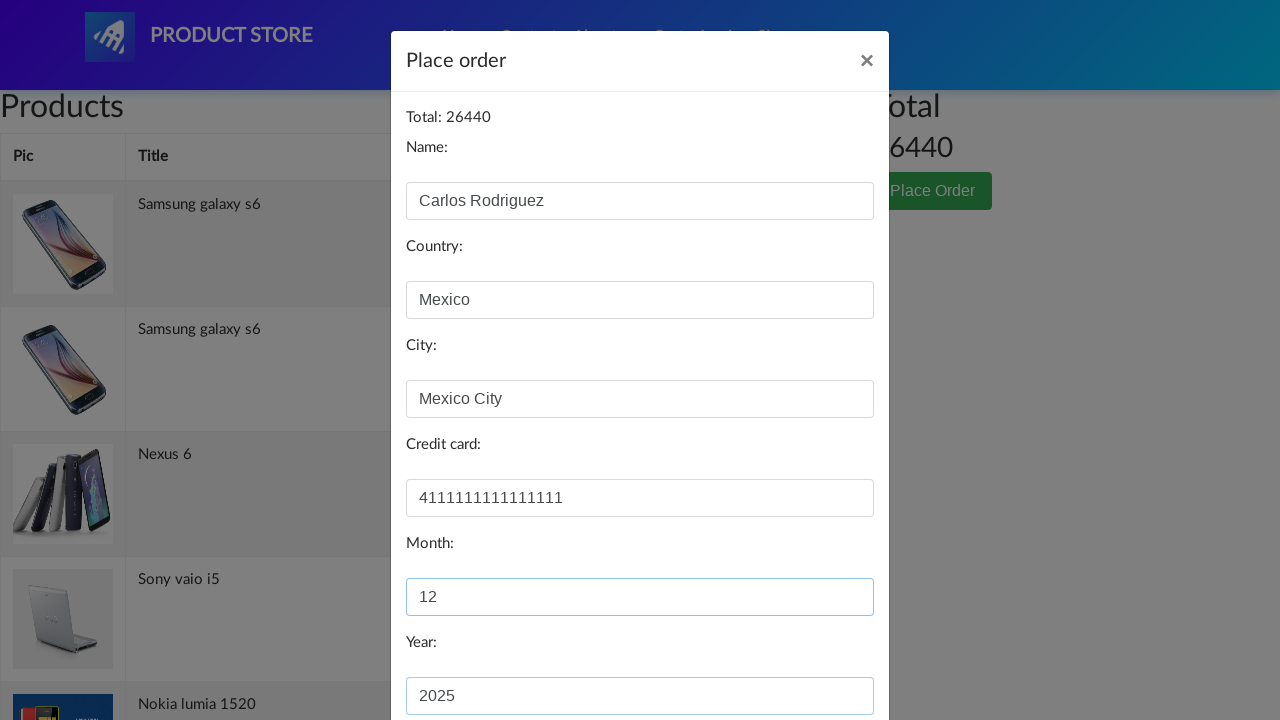

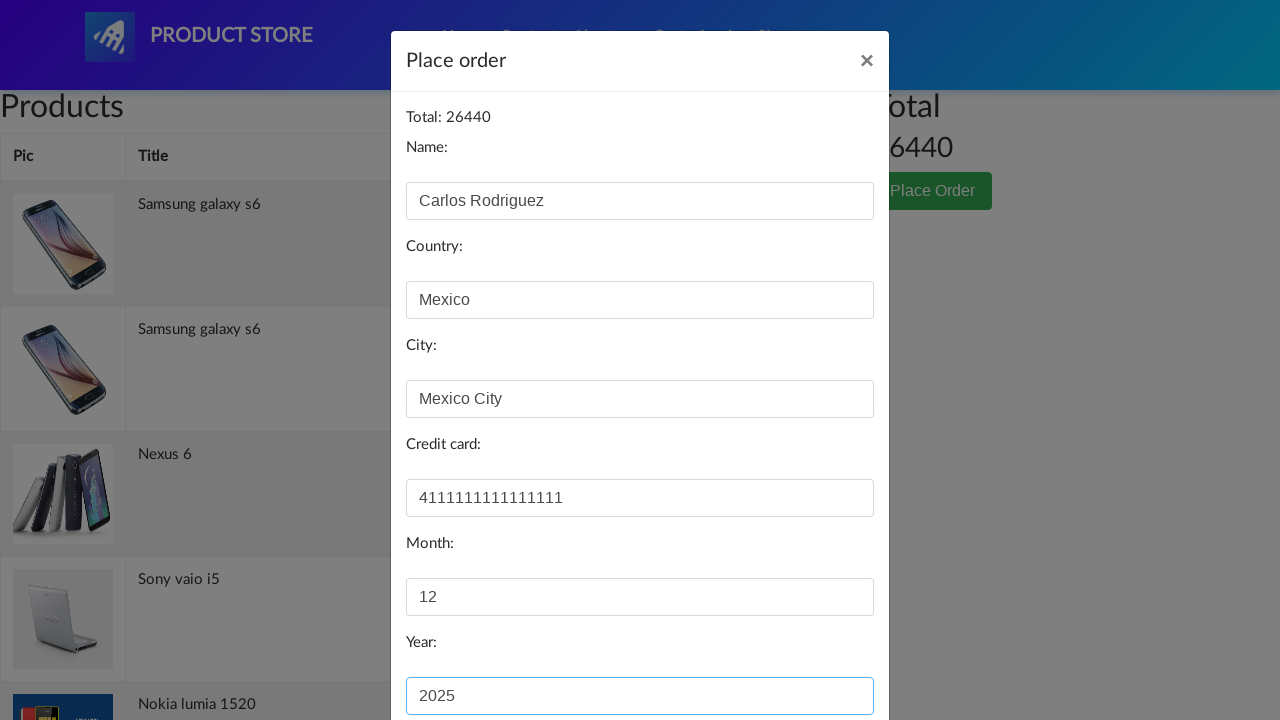